Tests adding an element on Herokuapp by clicking an "Add Element" button and verifying the new element appears

Starting URL: https://the-internet.herokuapp.com/

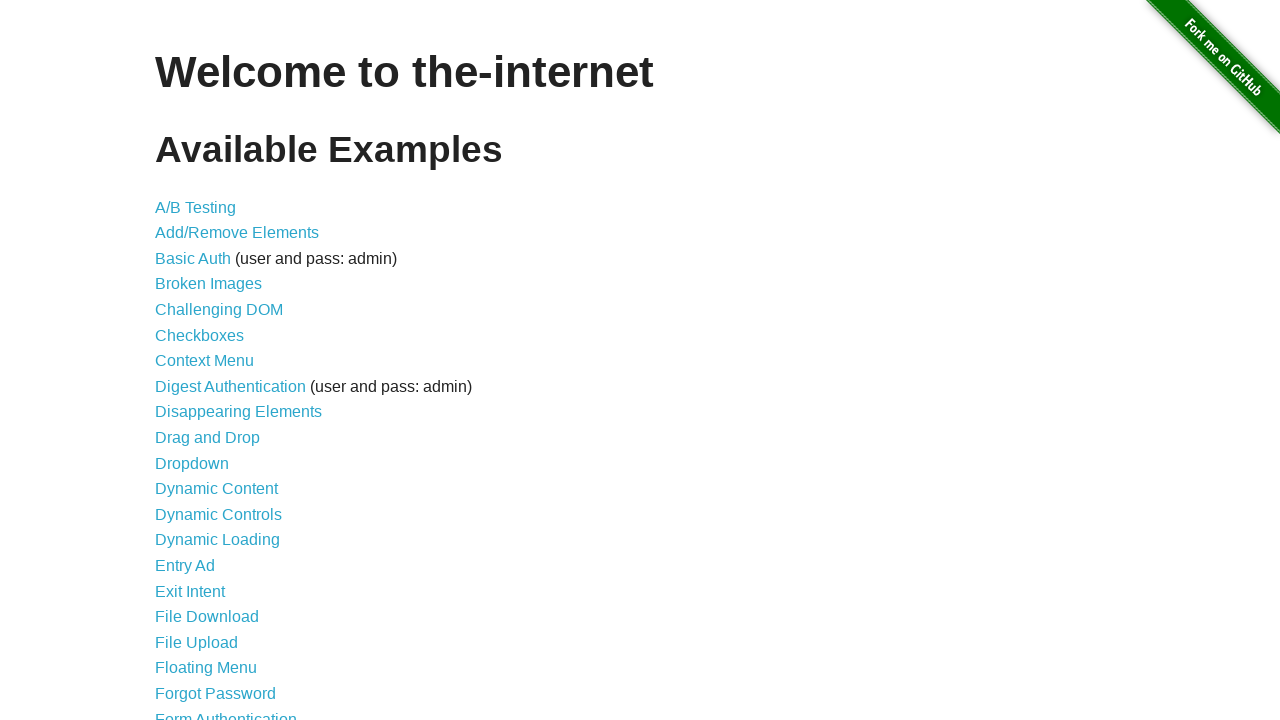

Clicked on Add/Remove Elements link at (237, 233) on a[href='/add_remove_elements/']
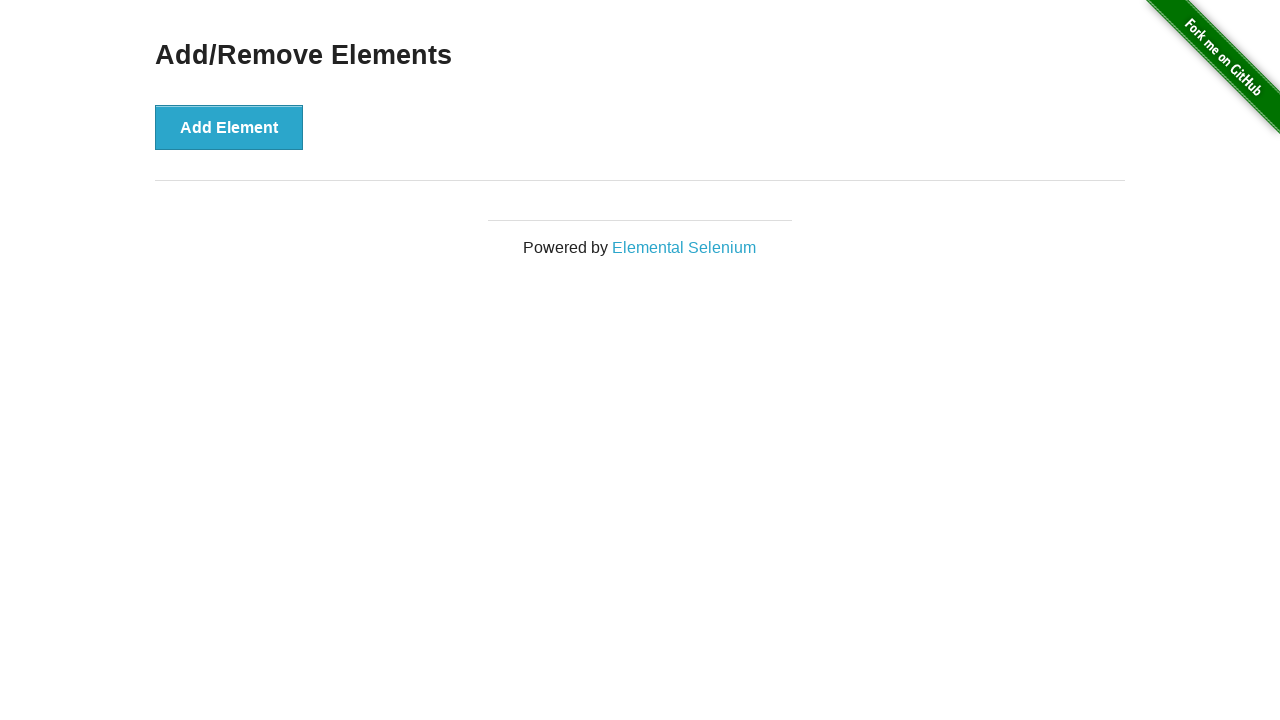

Clicked Add Element button at (229, 127) on button[onclick='addElement()']
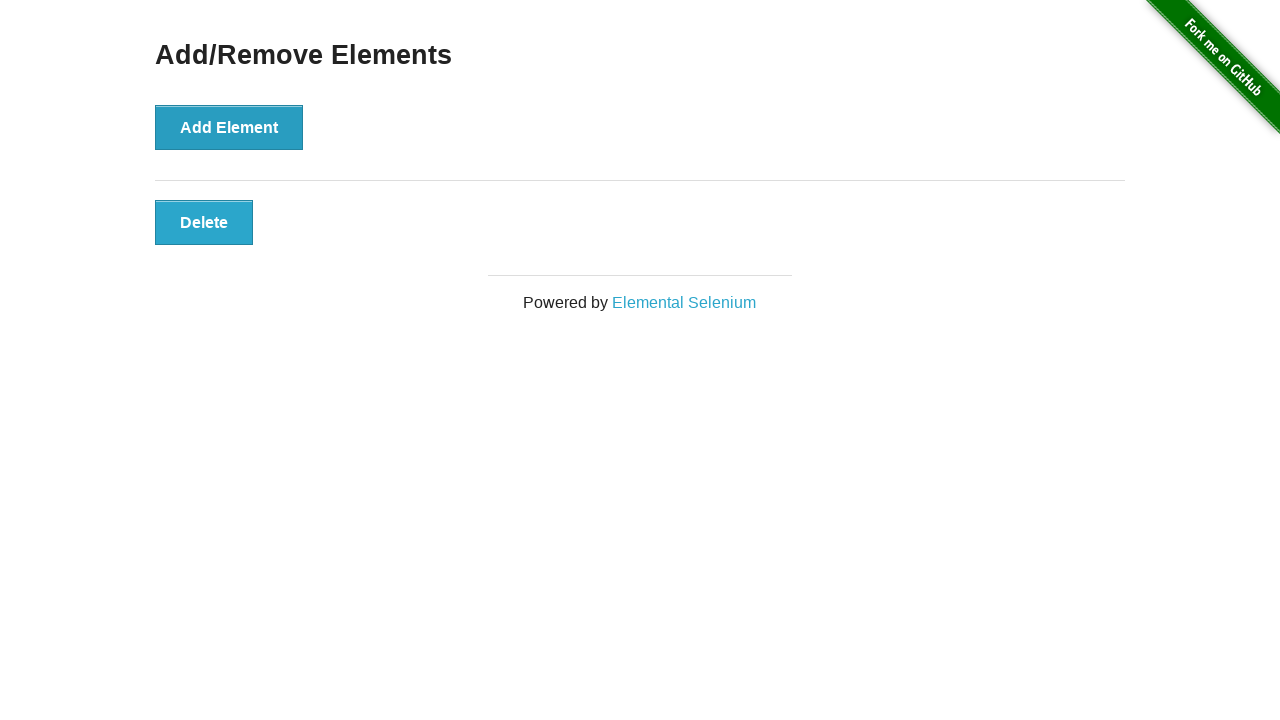

Verified new element was added by waiting for button with class 'added-manually'
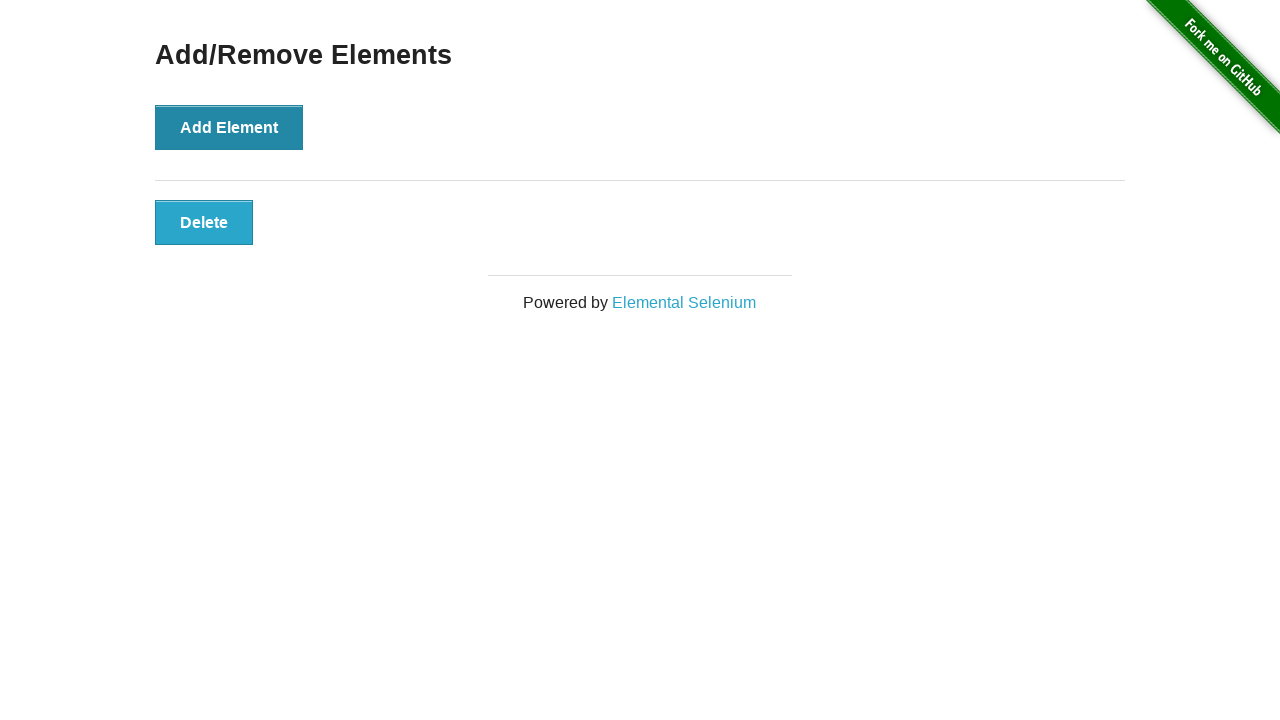

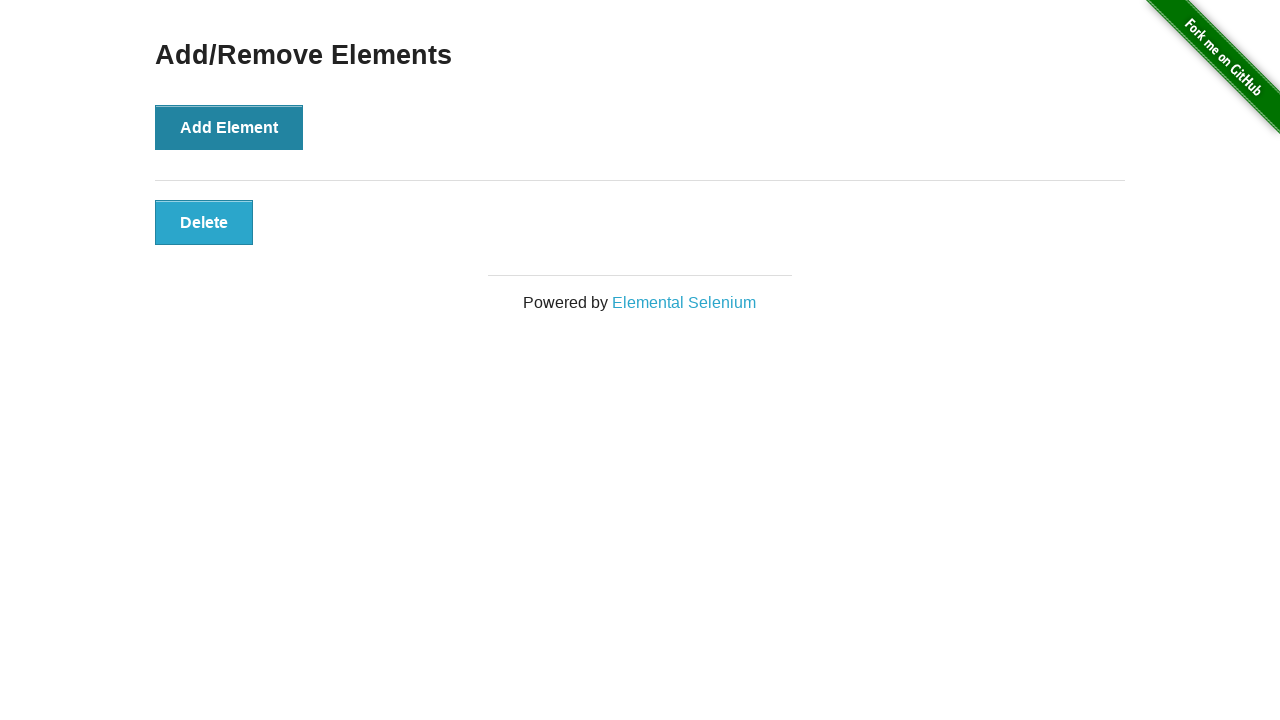